Tests window handling functionality by opening new windows/tabs, switching between them, closing them, and opening multiple windows to verify multi-window management capabilities.

Starting URL: https://www.leafground.com/window.xhtml

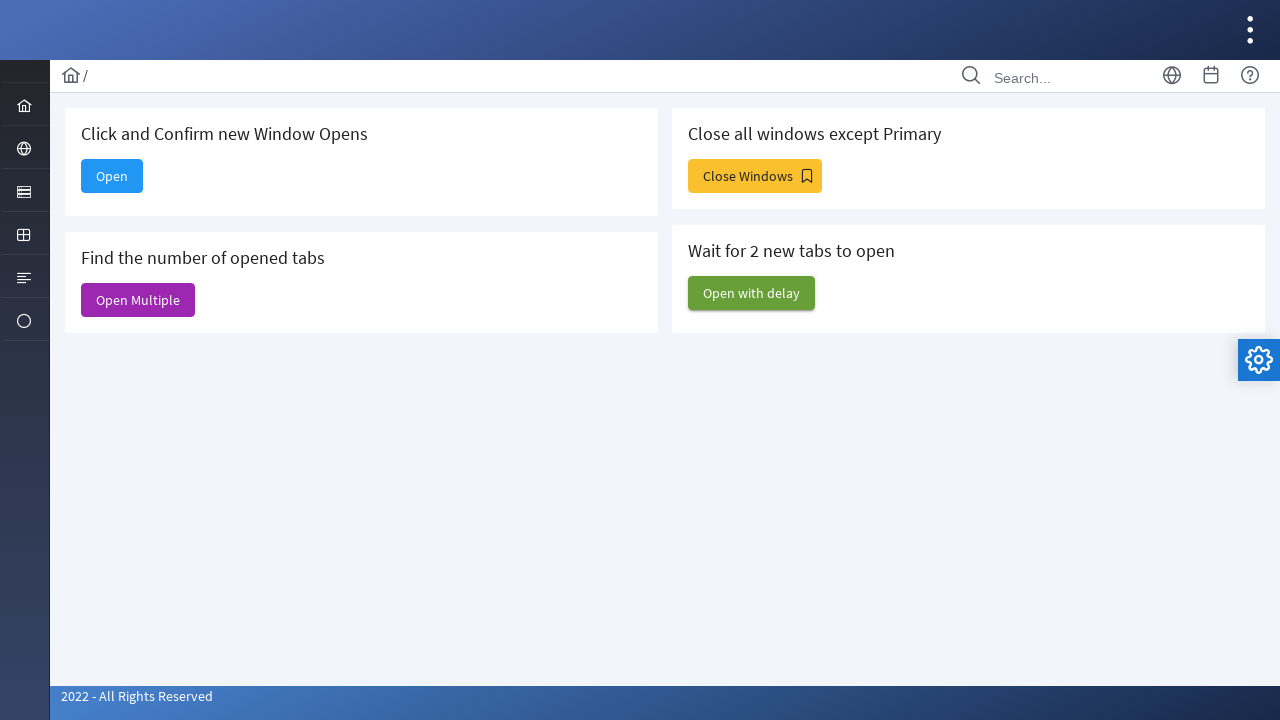

Clicked button to open new window at (112, 176) on #j_idt88\:new
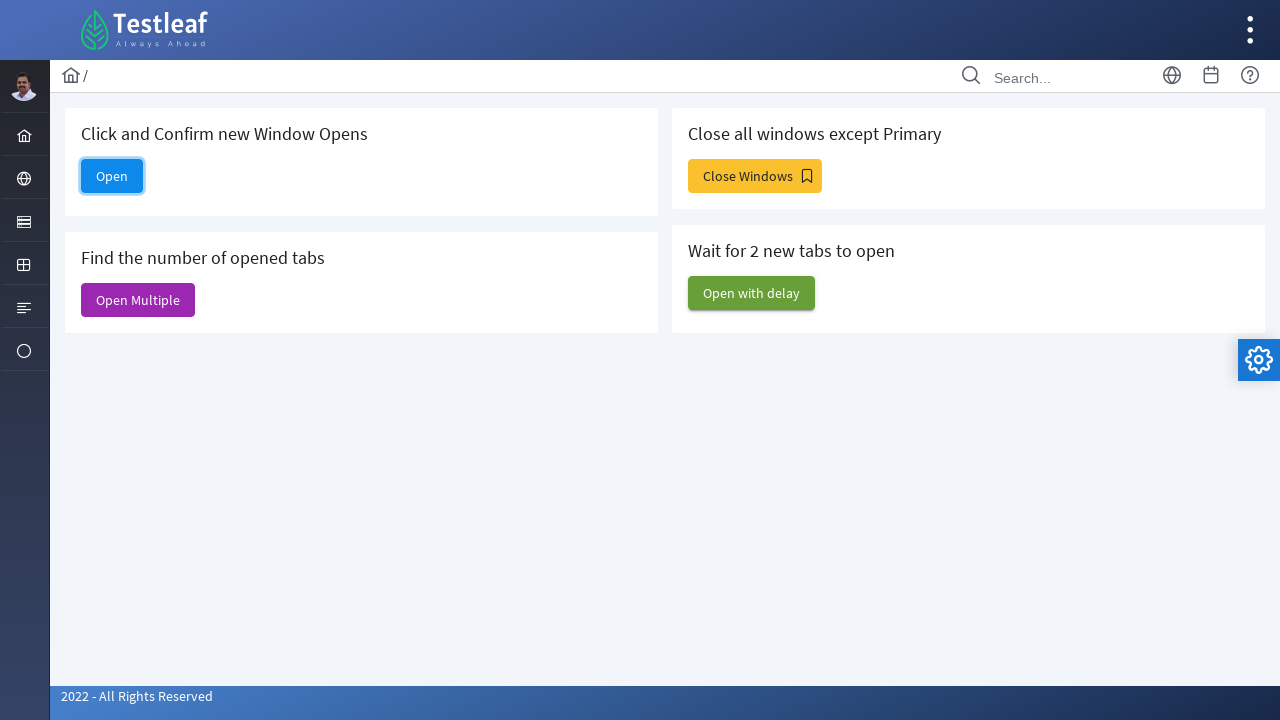

Waited for new window to open
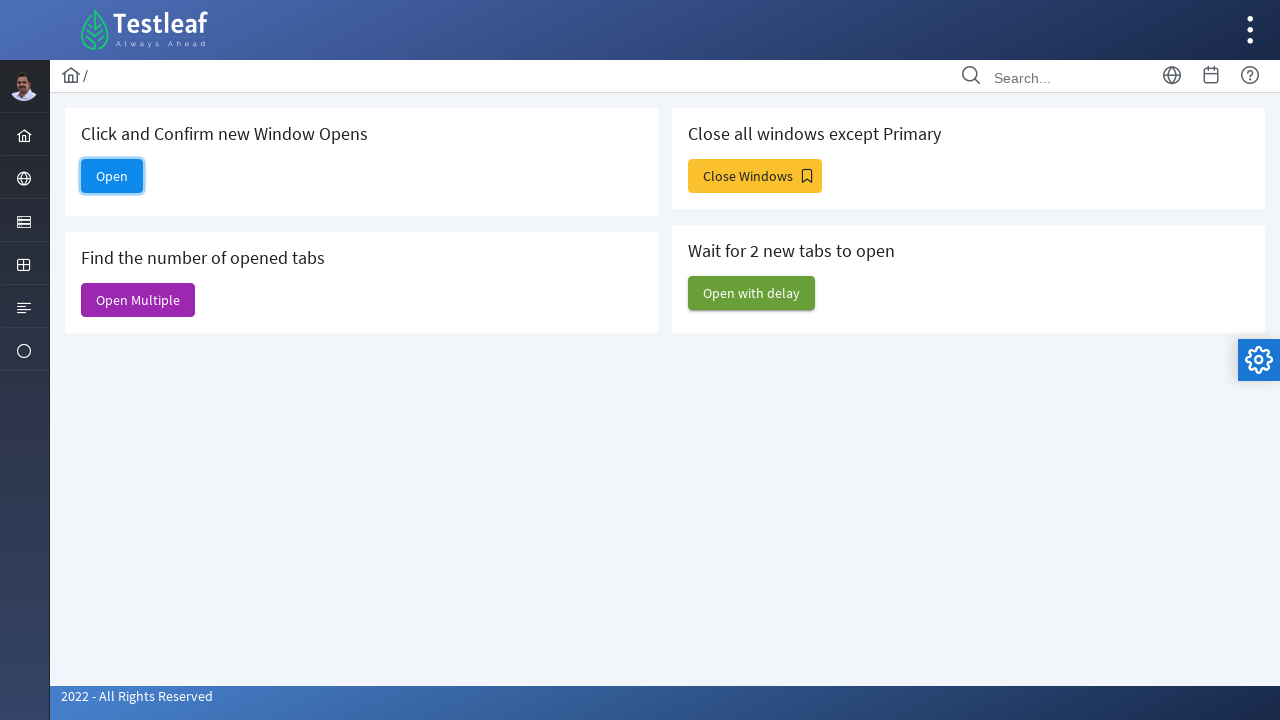

Retrieved all pages from context
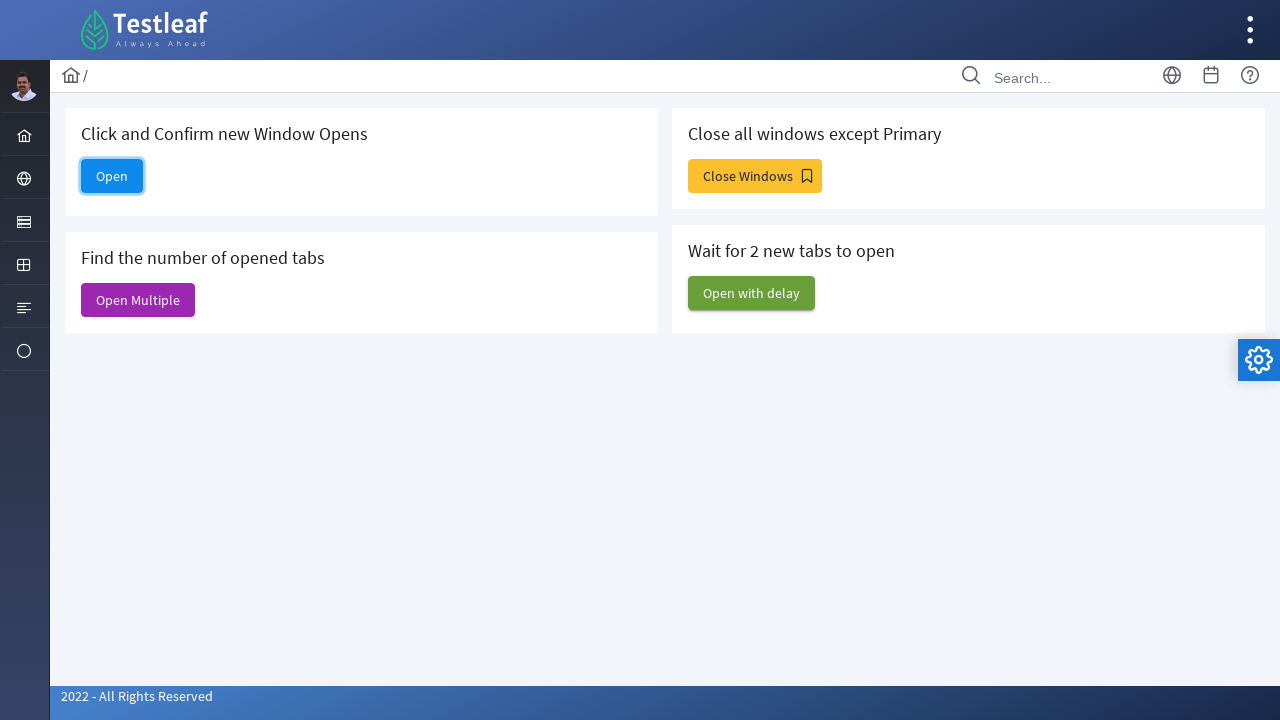

Switched to new page and closed it
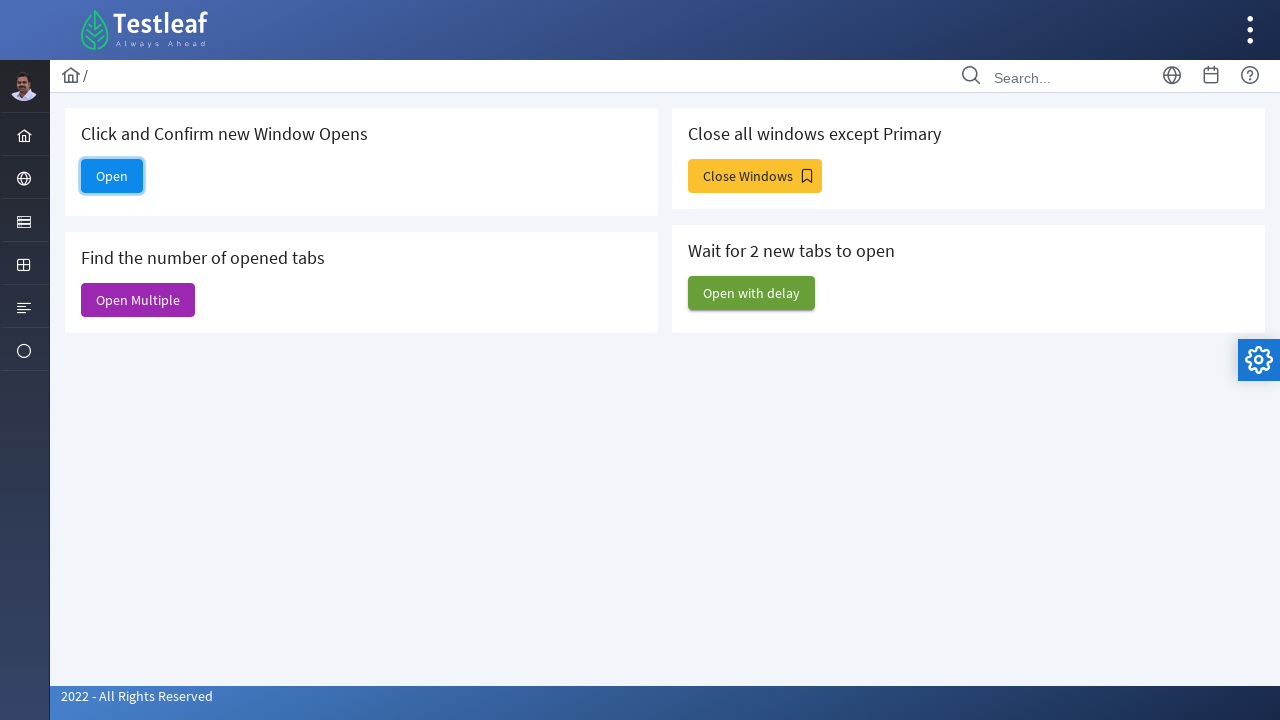

Clicked button to open and close window at (755, 176) on #j_idt88\:j_idt93
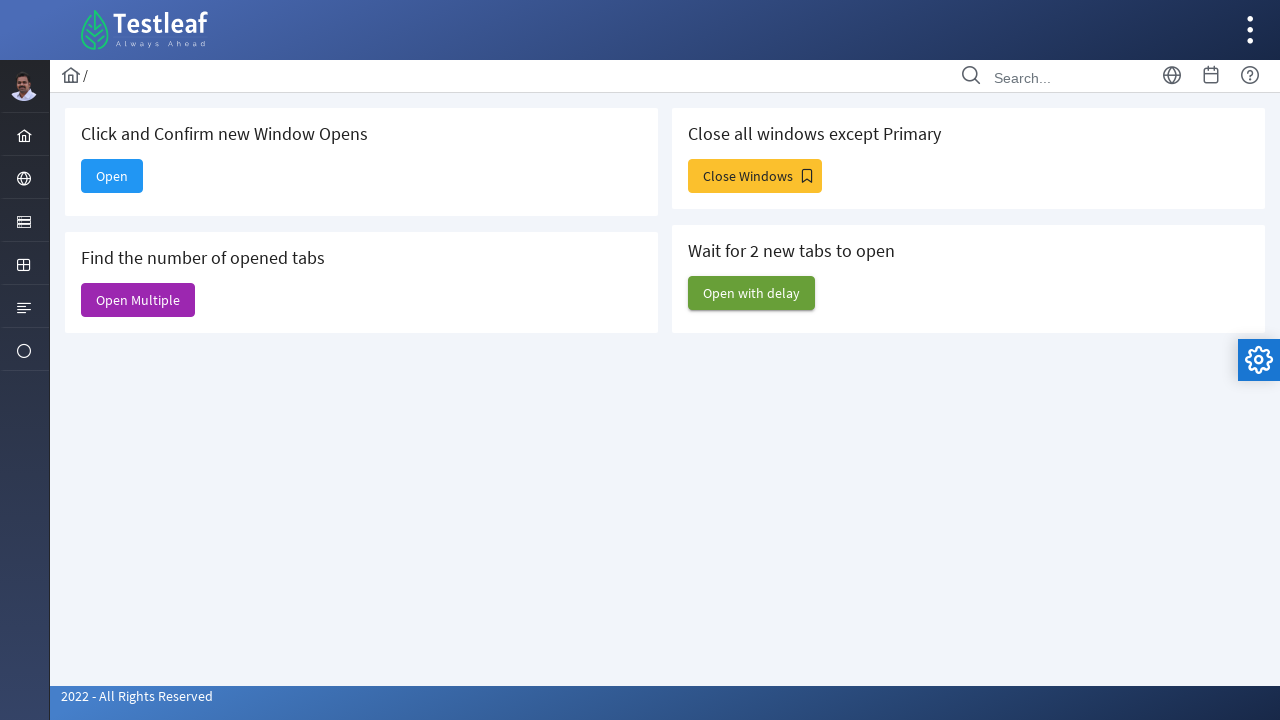

Waited for potential new window
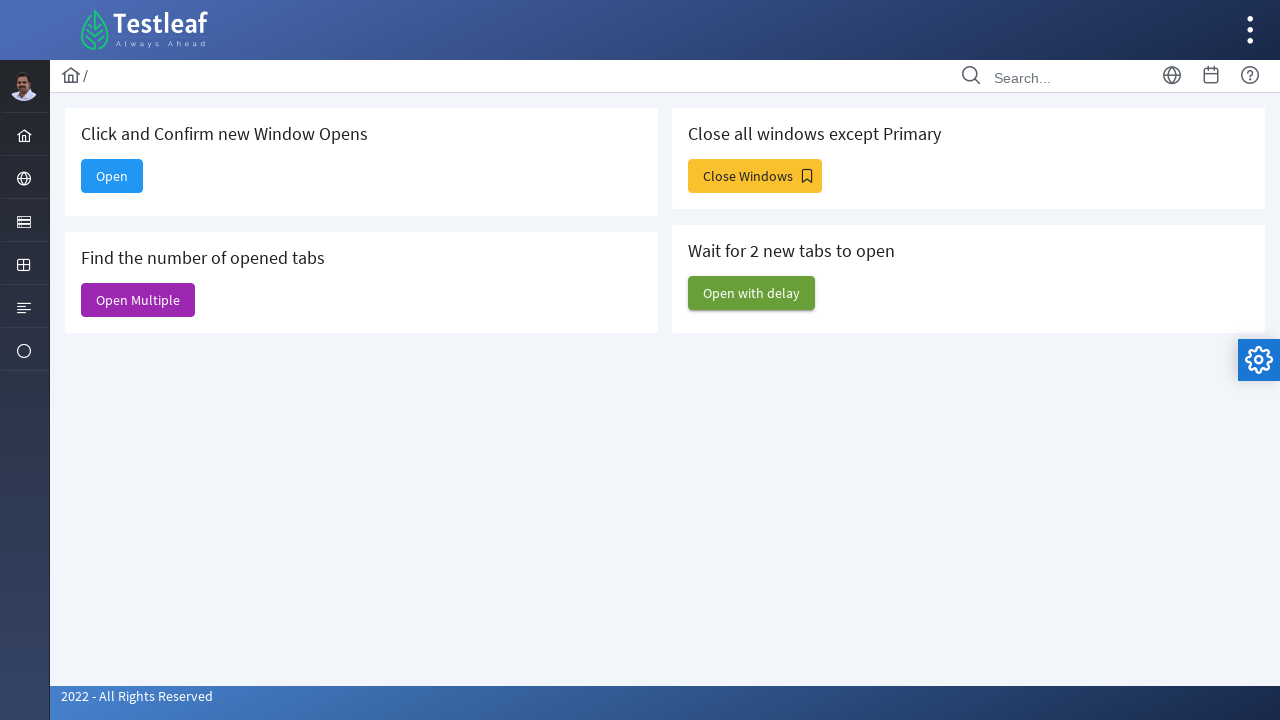

Closed any additional windows opened
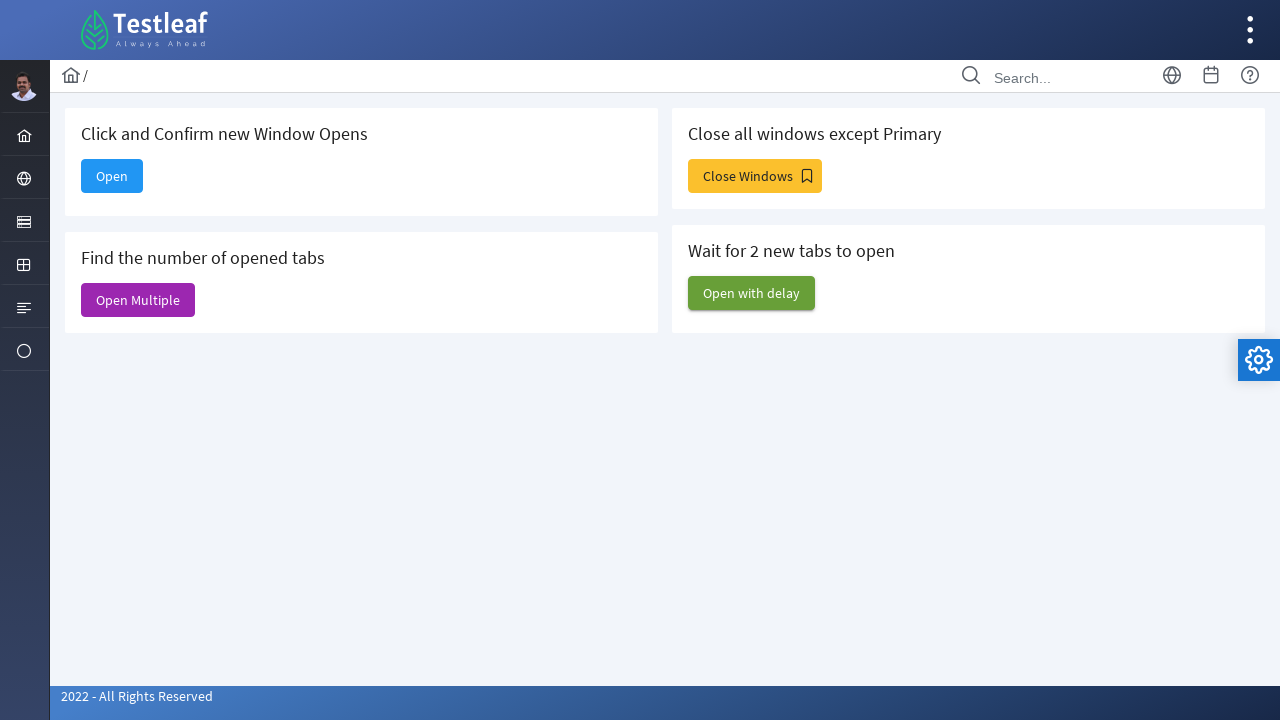

Clicked button to open multiple windows at (138, 300) on #j_idt88\:j_idt91
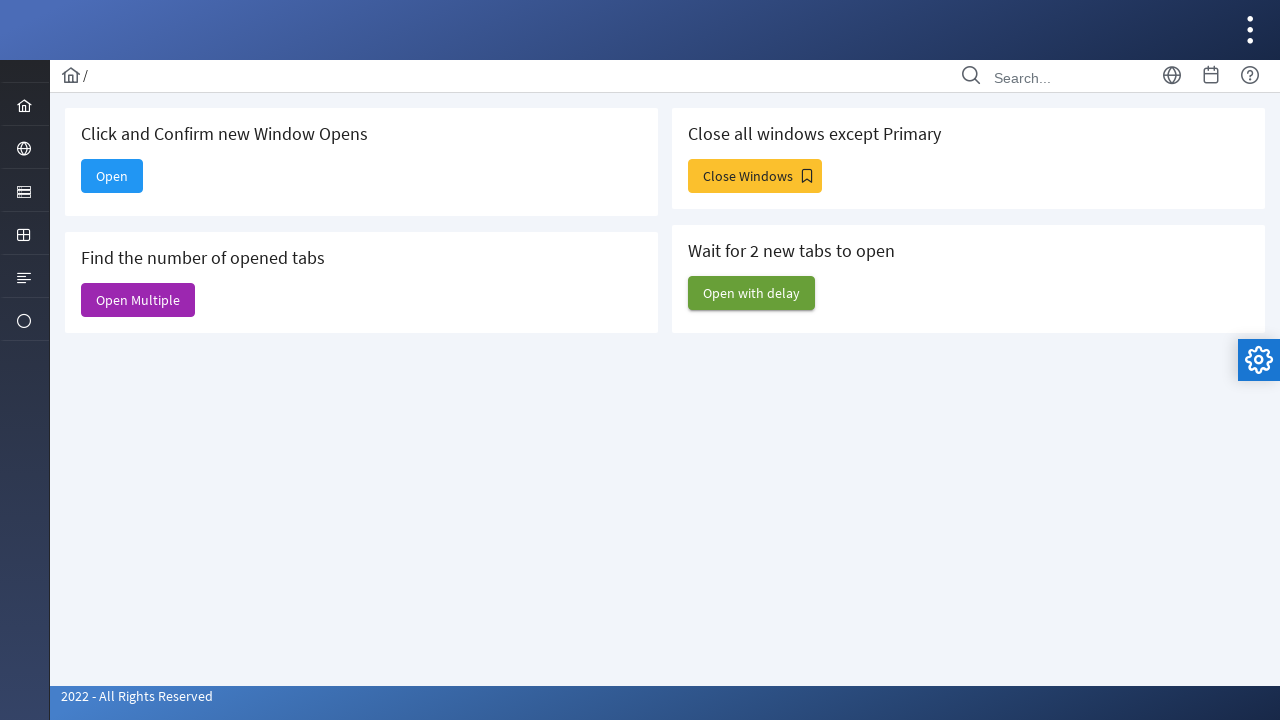

Waited for multiple windows to open
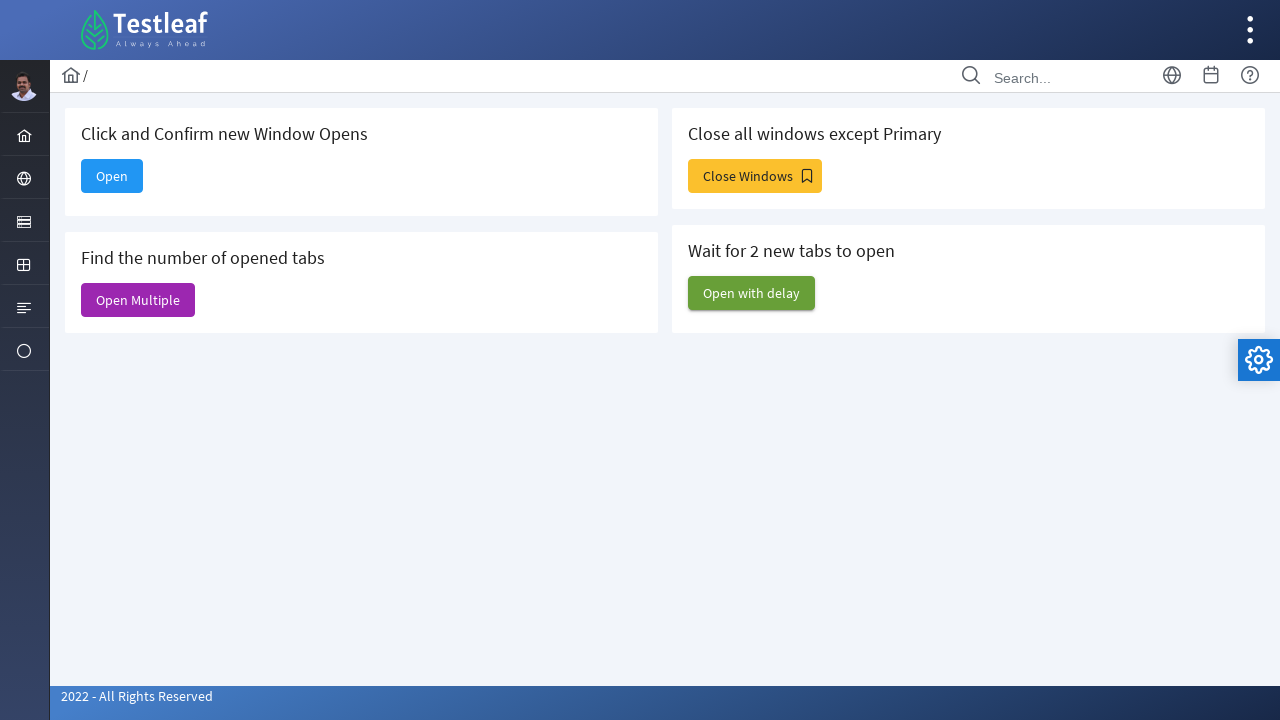

Verified window count: 3 windows open
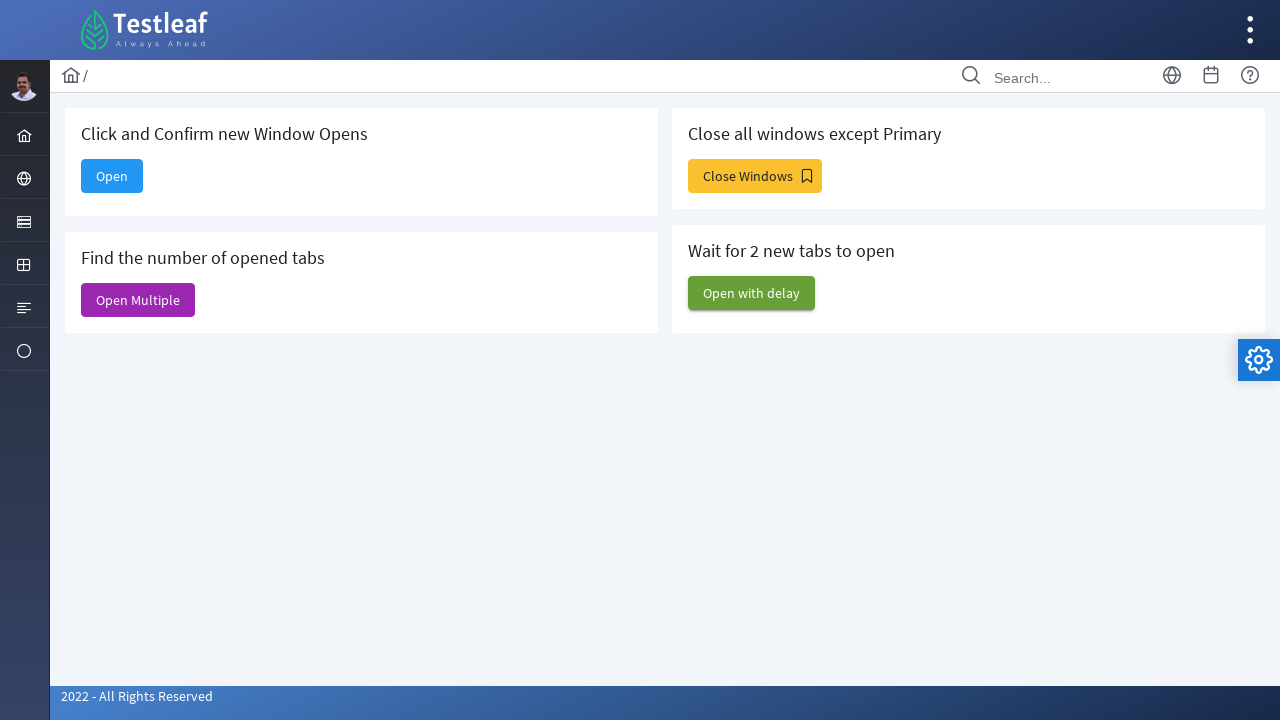

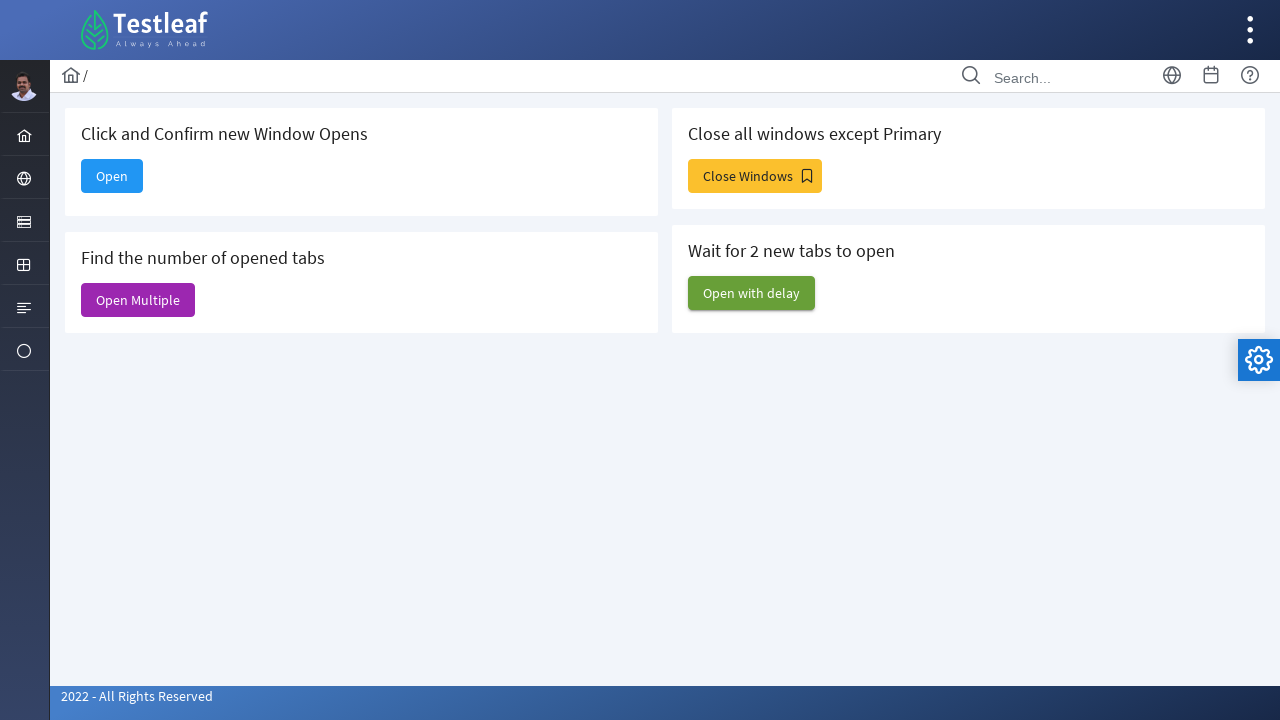